Tests iframe handling by scrolling down, switching to an iframe to read content, then switching back to the parent frame to verify main page content

Starting URL: https://demoqa.com/frames

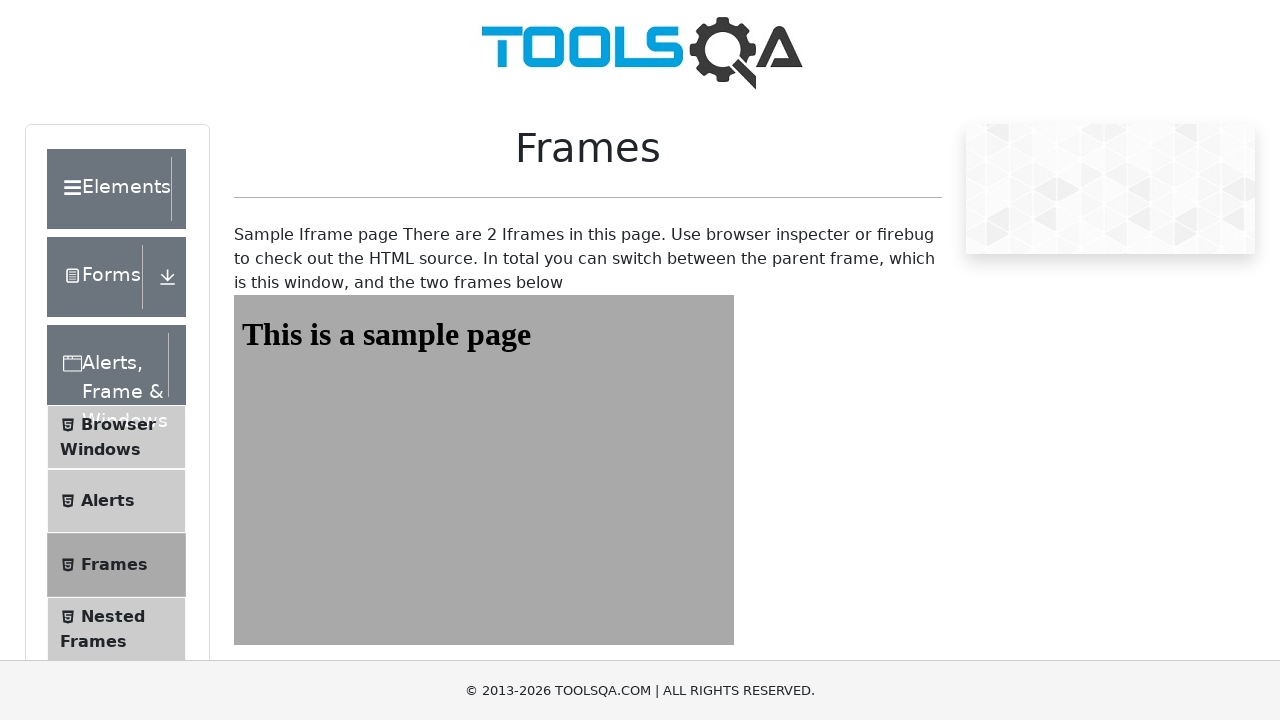

Scrolled down the page by 500 pixels
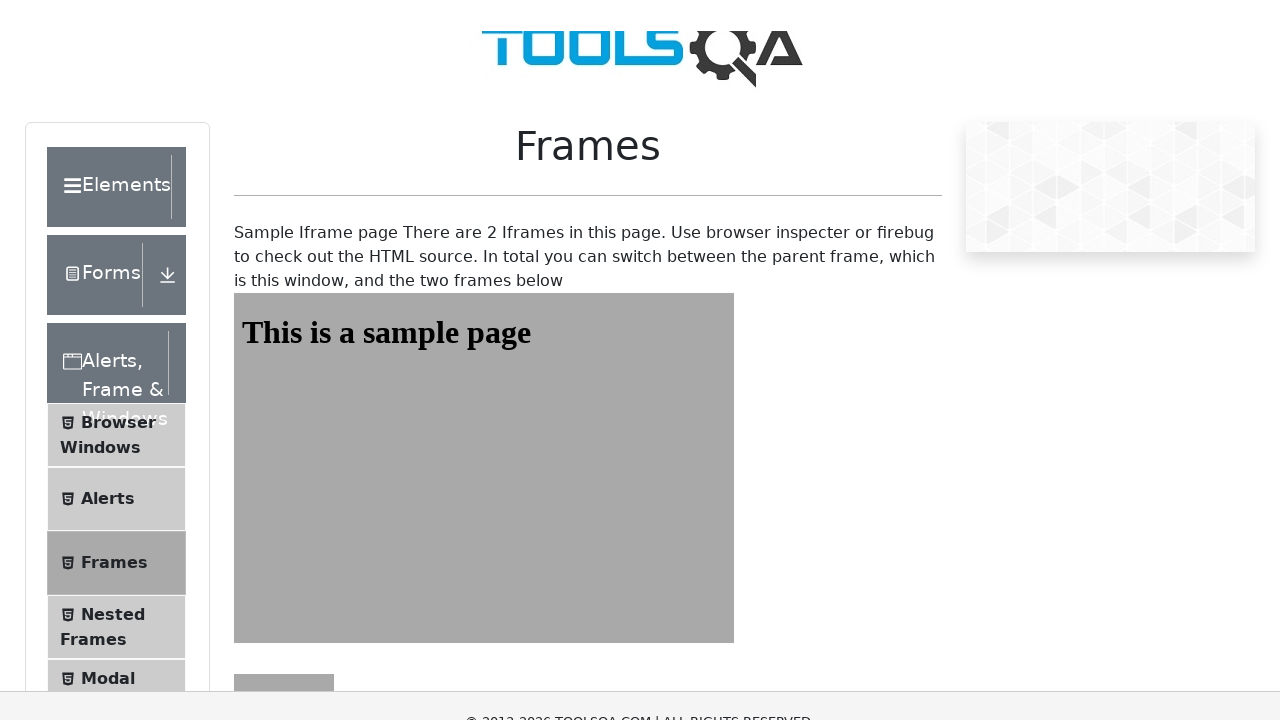

Located iframe with id 'frame1'
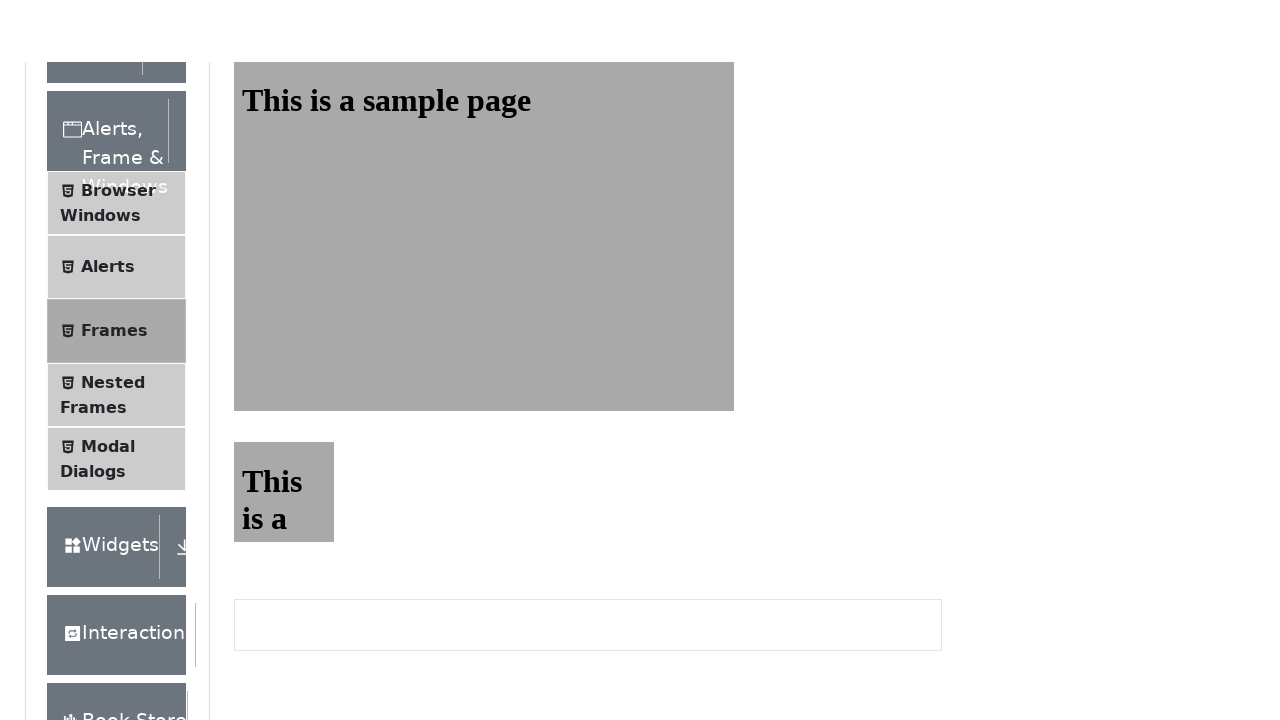

Located h1 heading 'This is a sample page' inside iframe
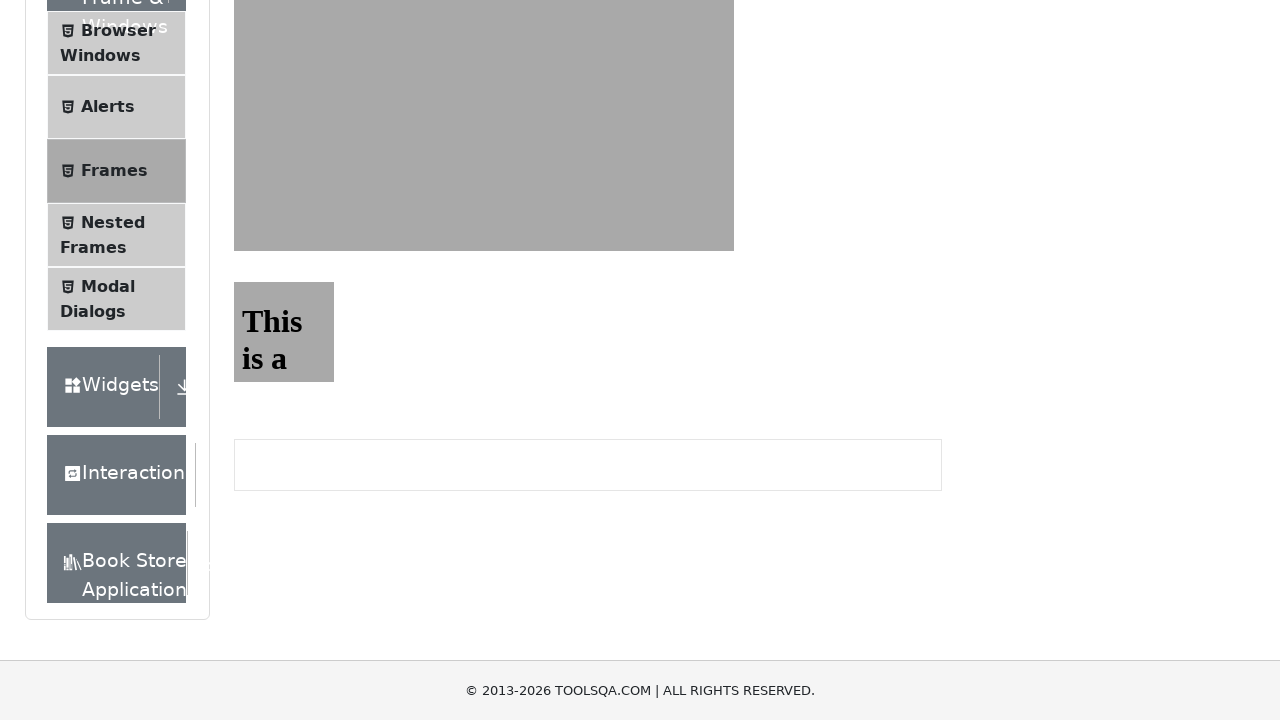

Waited 500ms for iframe content to load
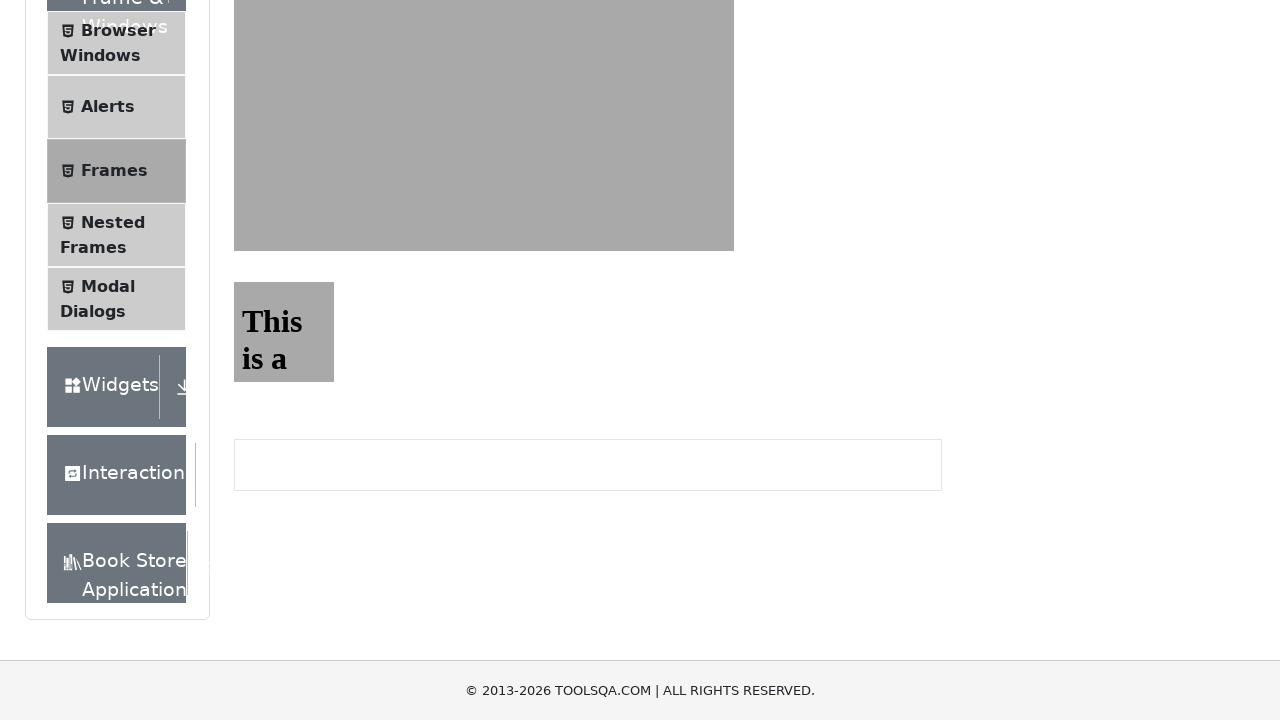

Verified iframe heading is visible
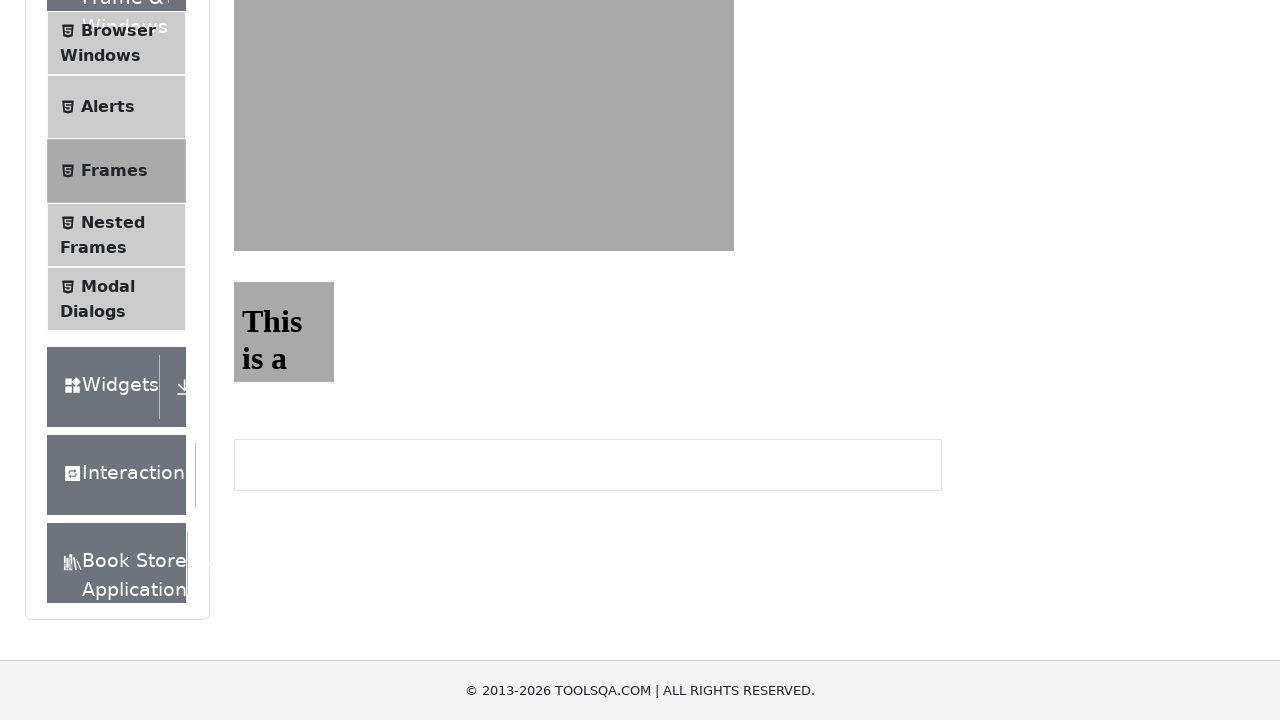

Located main page h1 heading 'Frames'
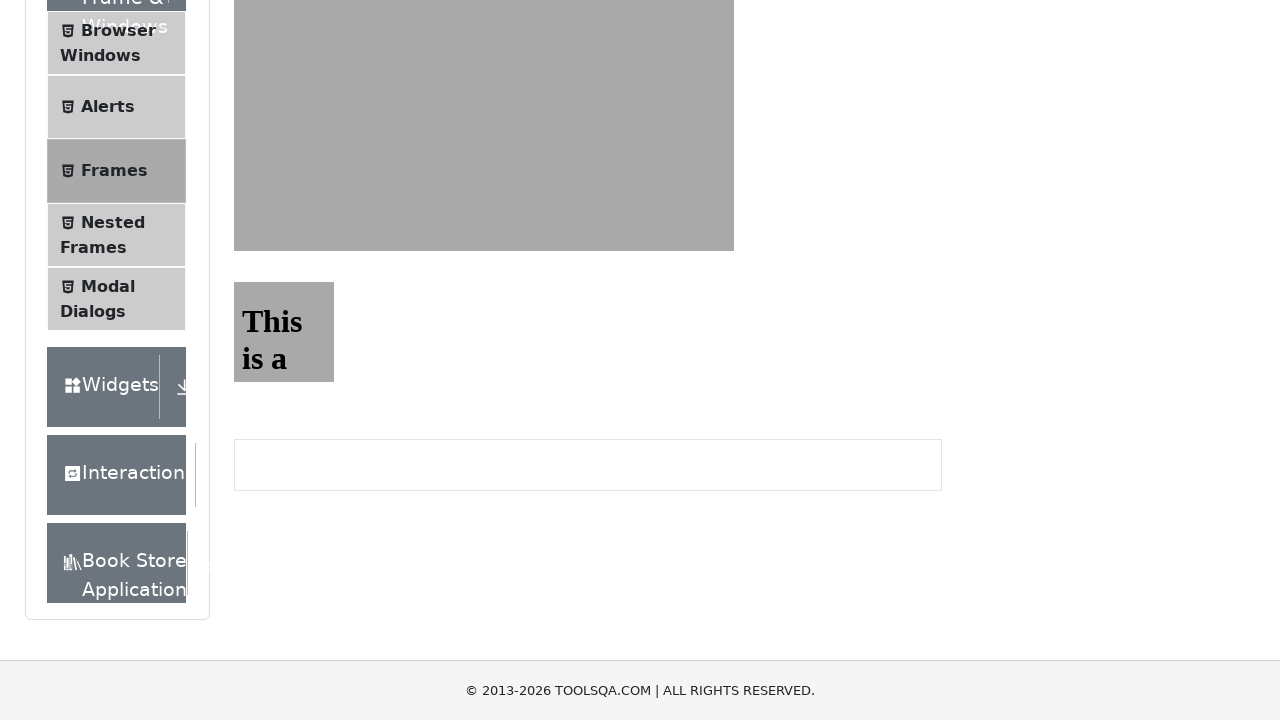

Verified main page heading is visible
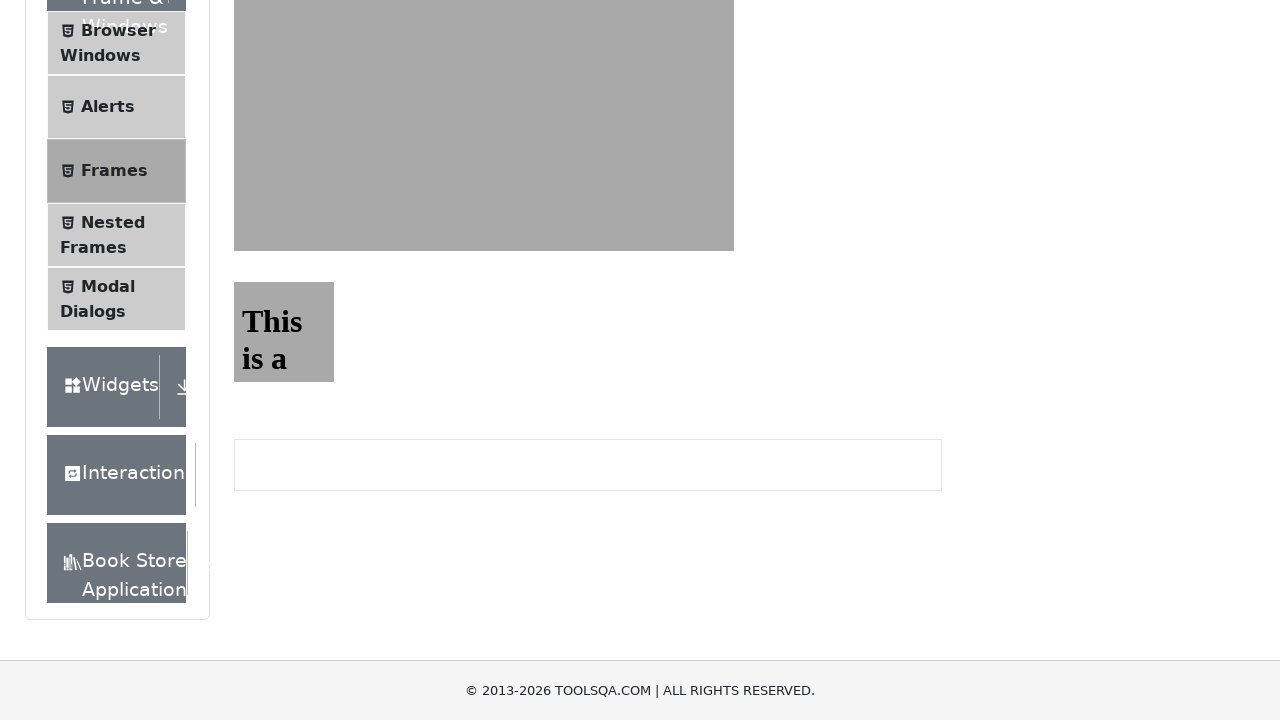

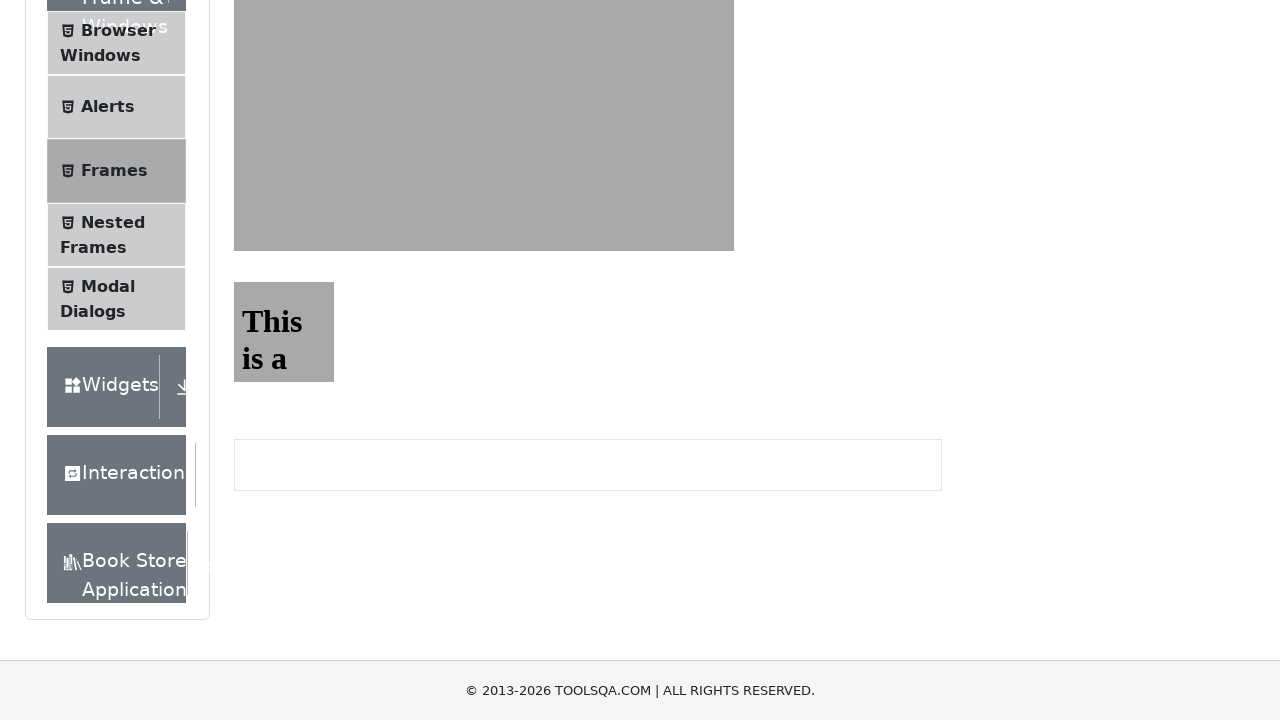